Tests the happy path purchase flow on demoblaze e-commerce site by selecting a product, adding it to cart, and completing checkout with test customer information

Starting URL: https://www.demoblaze.com/index.html

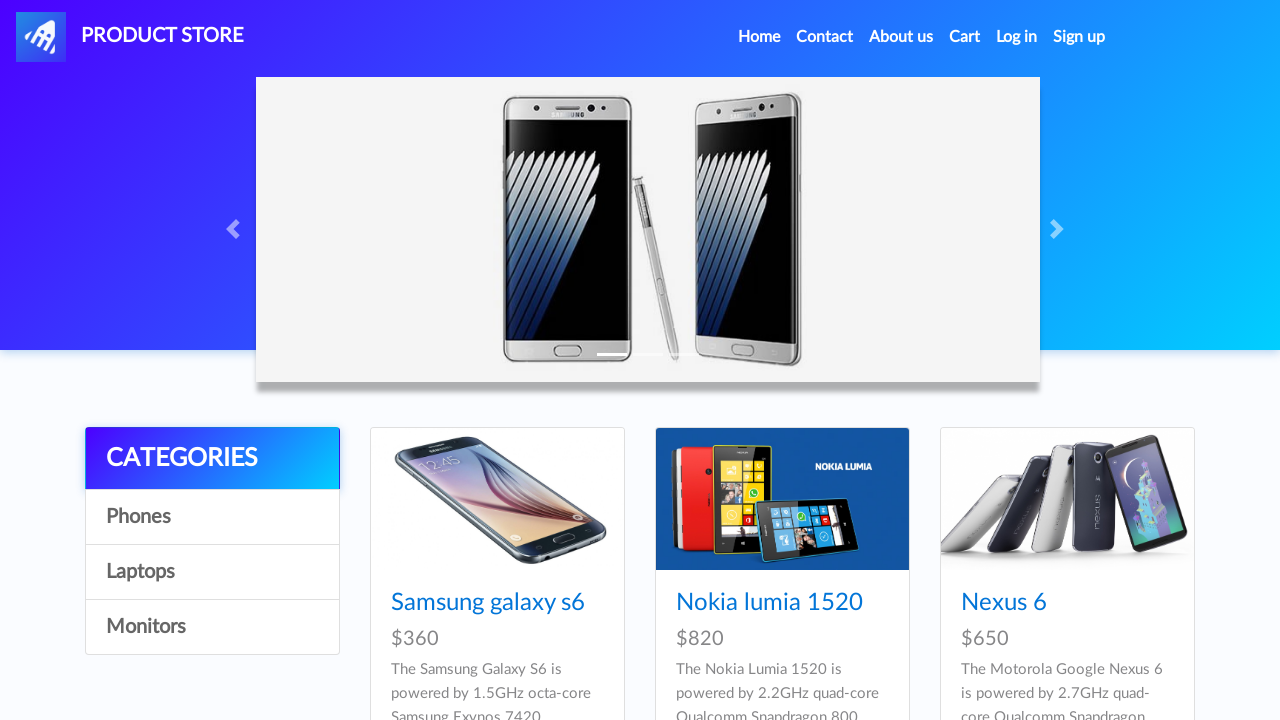

Products loaded on demoblaze homepage
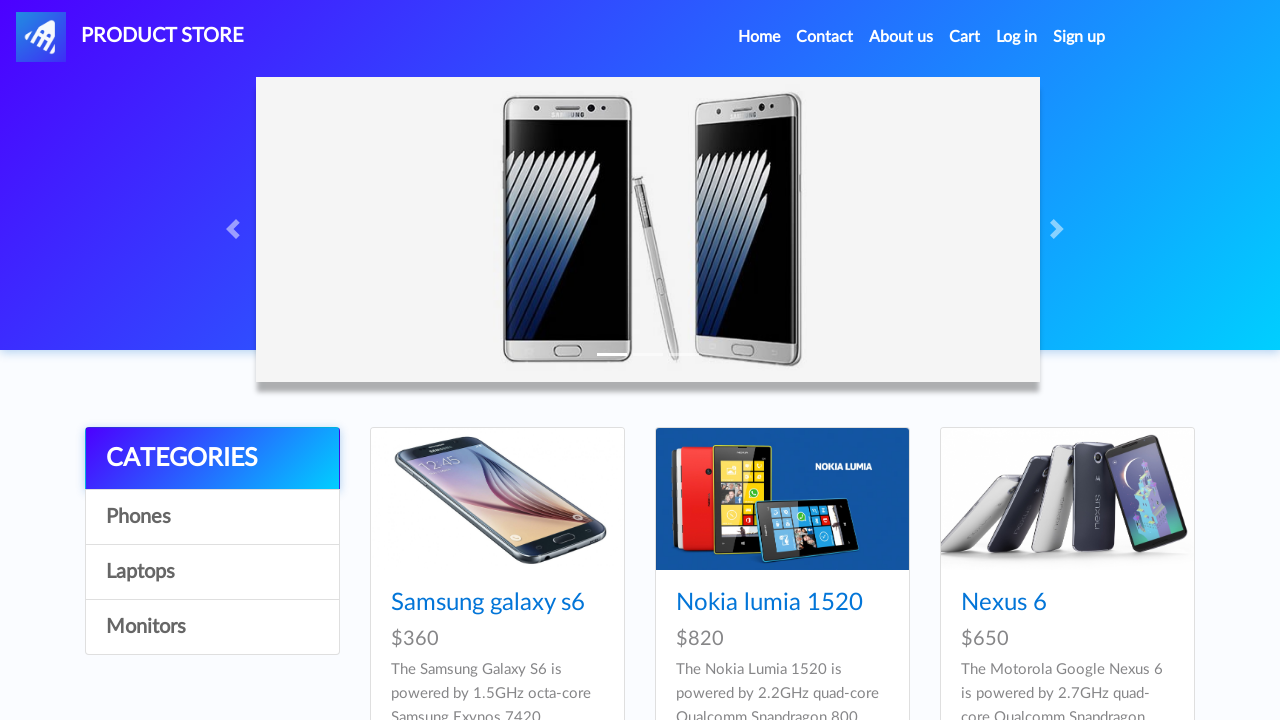

Clicked on Samsung galaxy s6 product at (488, 603) on a:has-text('Samsung galaxy s6')
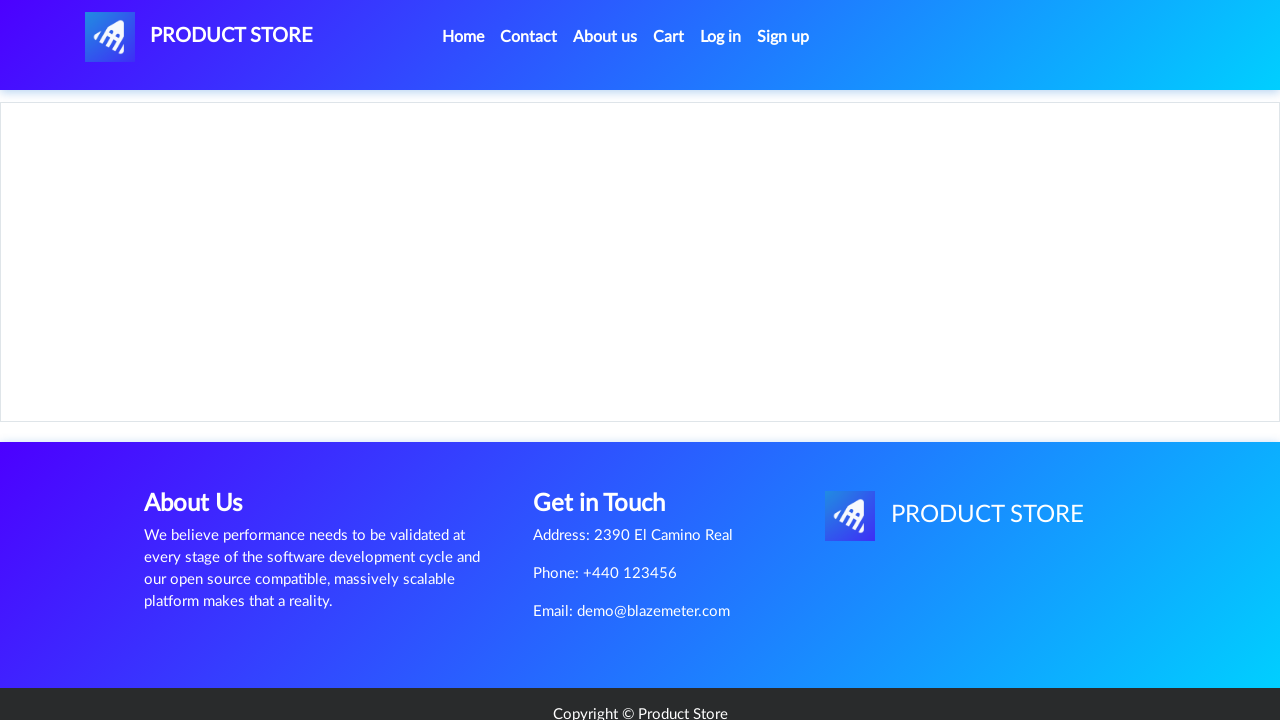

Product detail page loaded
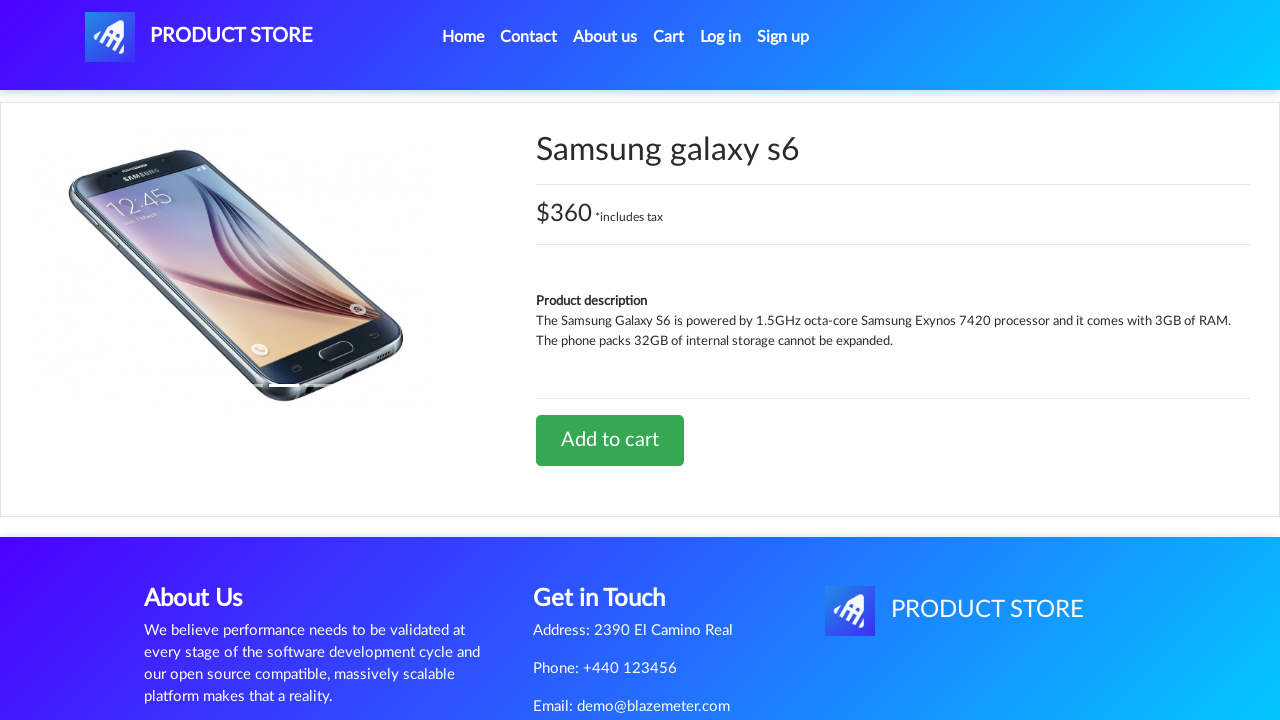

Clicked Add to cart button at (610, 440) on a:has-text('Add to cart')
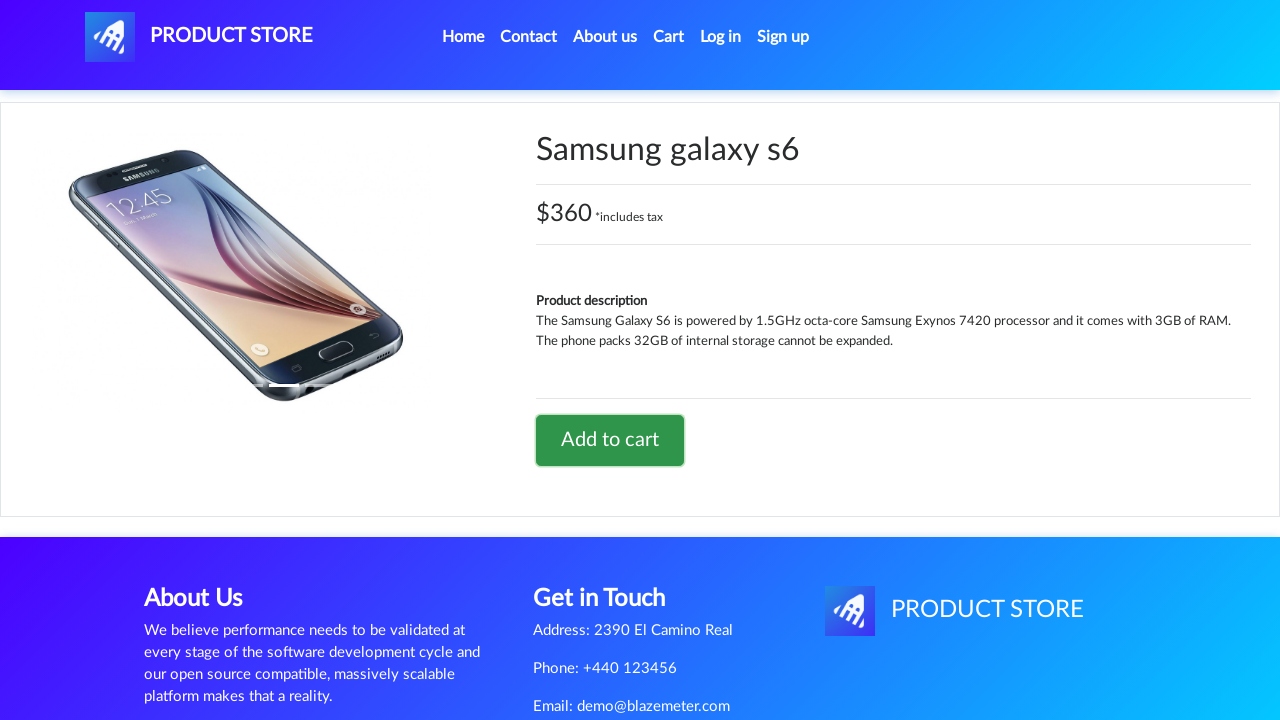

Accepted confirmation dialog for adding item to cart
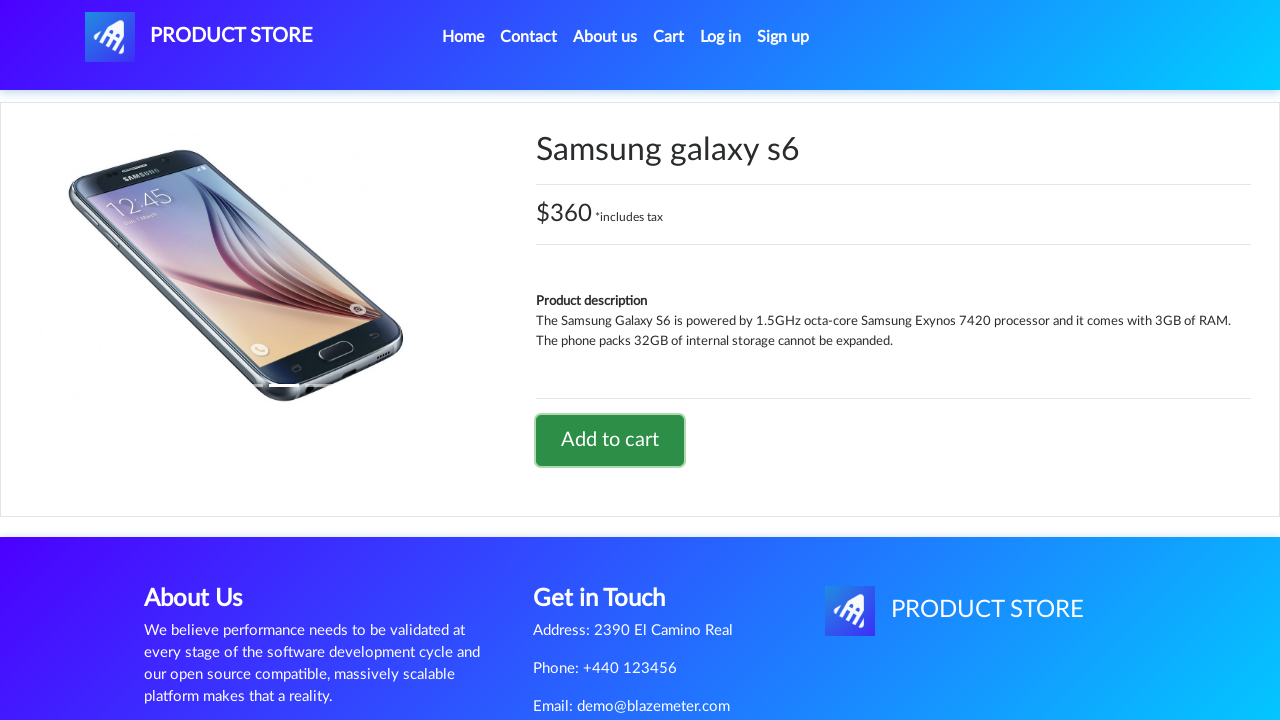

Waited for cart to update
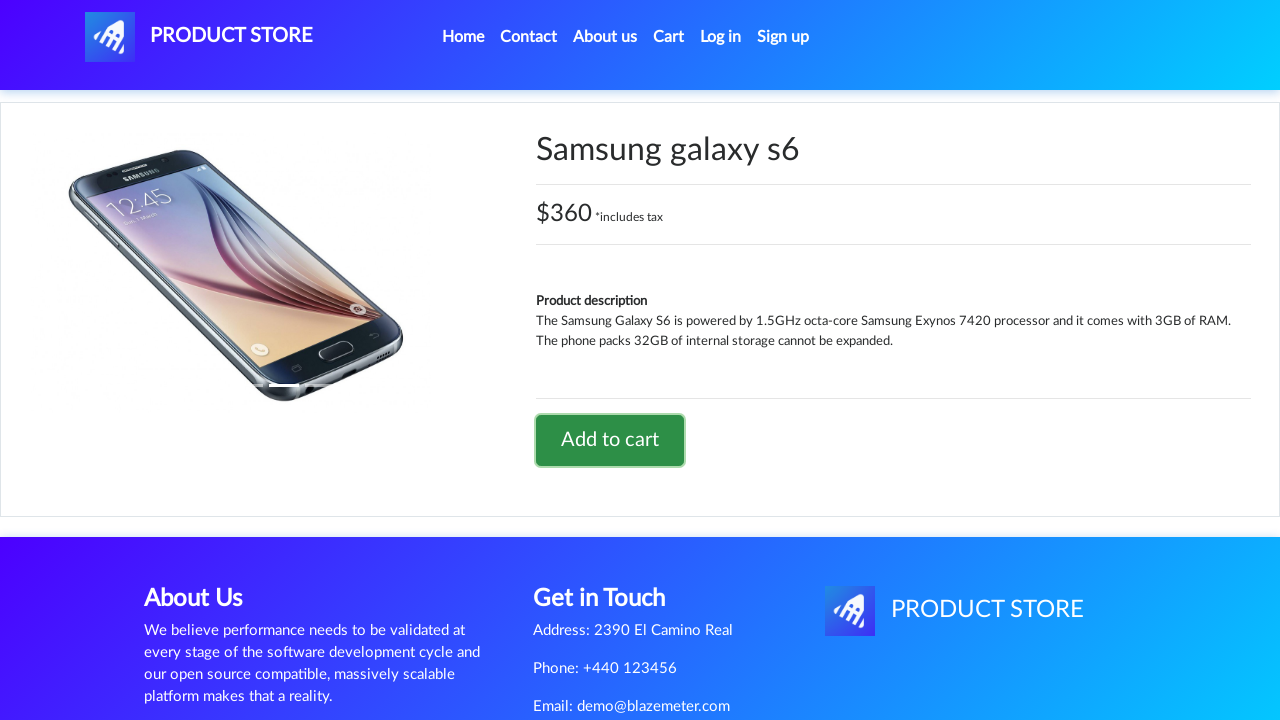

Clicked on cart icon to view shopping cart at (669, 37) on #cartur
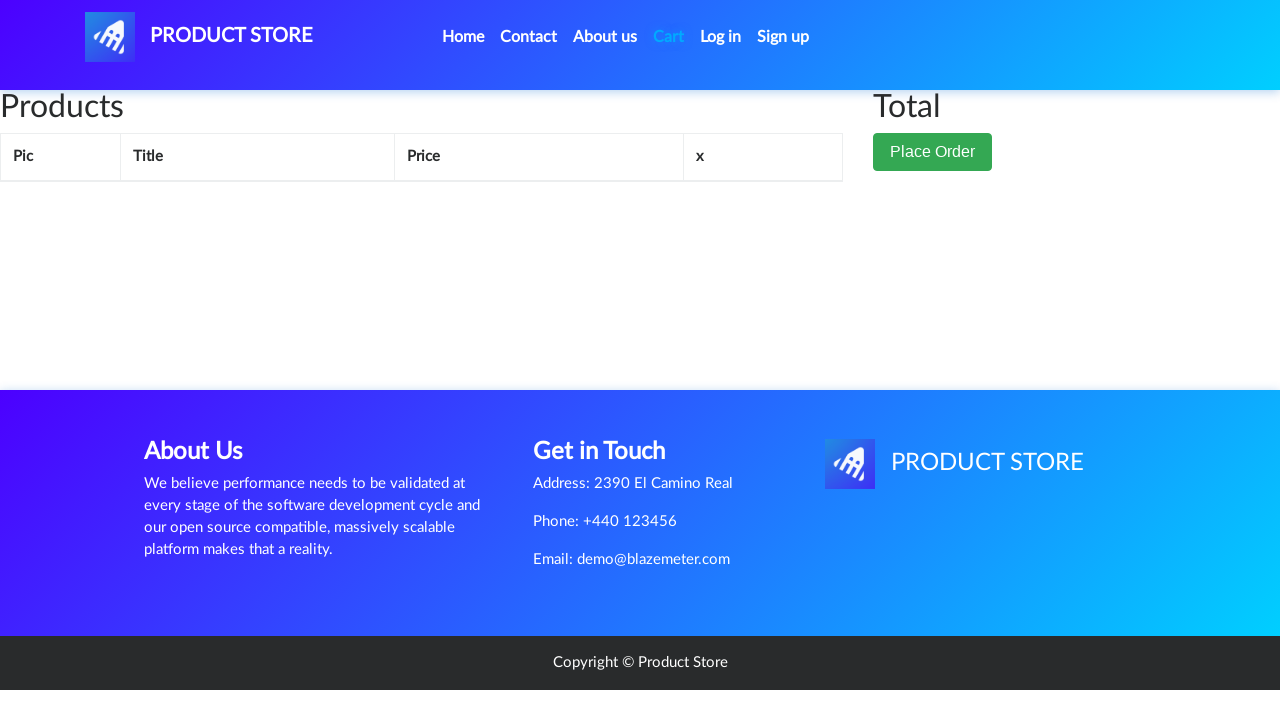

Cart page loaded with product displayed
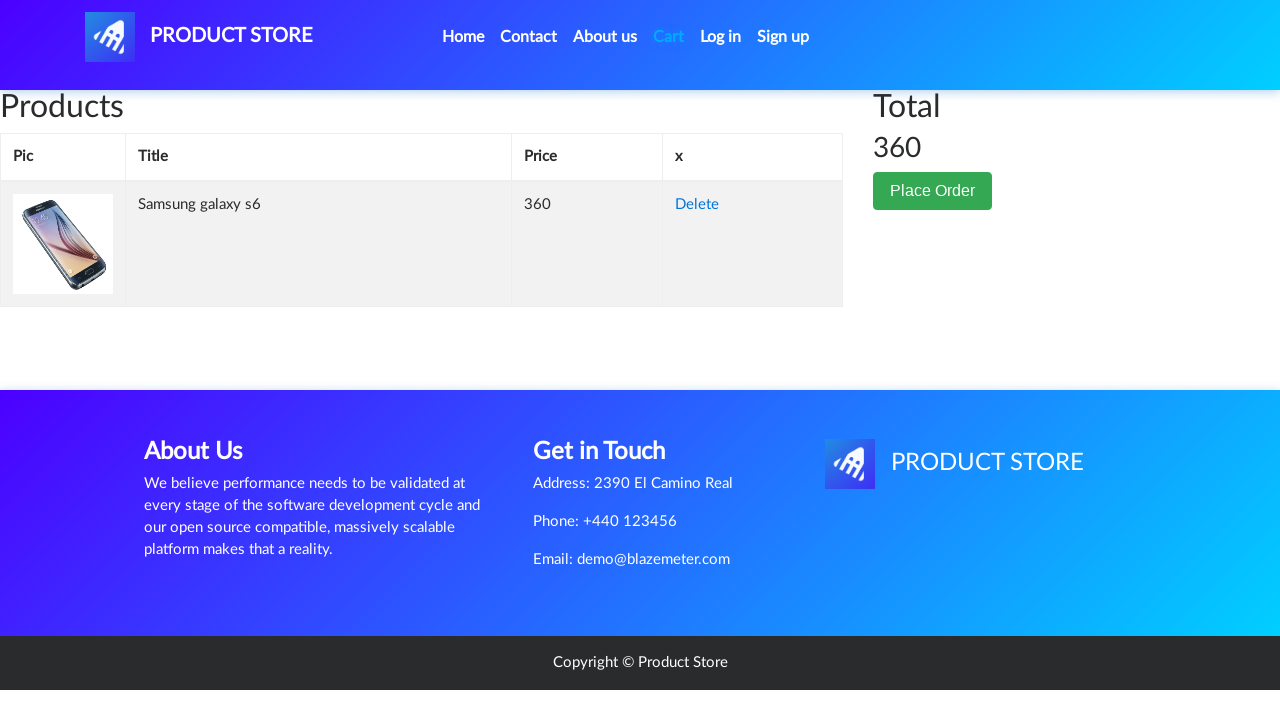

Clicked Place Order button at (933, 191) on button:has-text('Place Order')
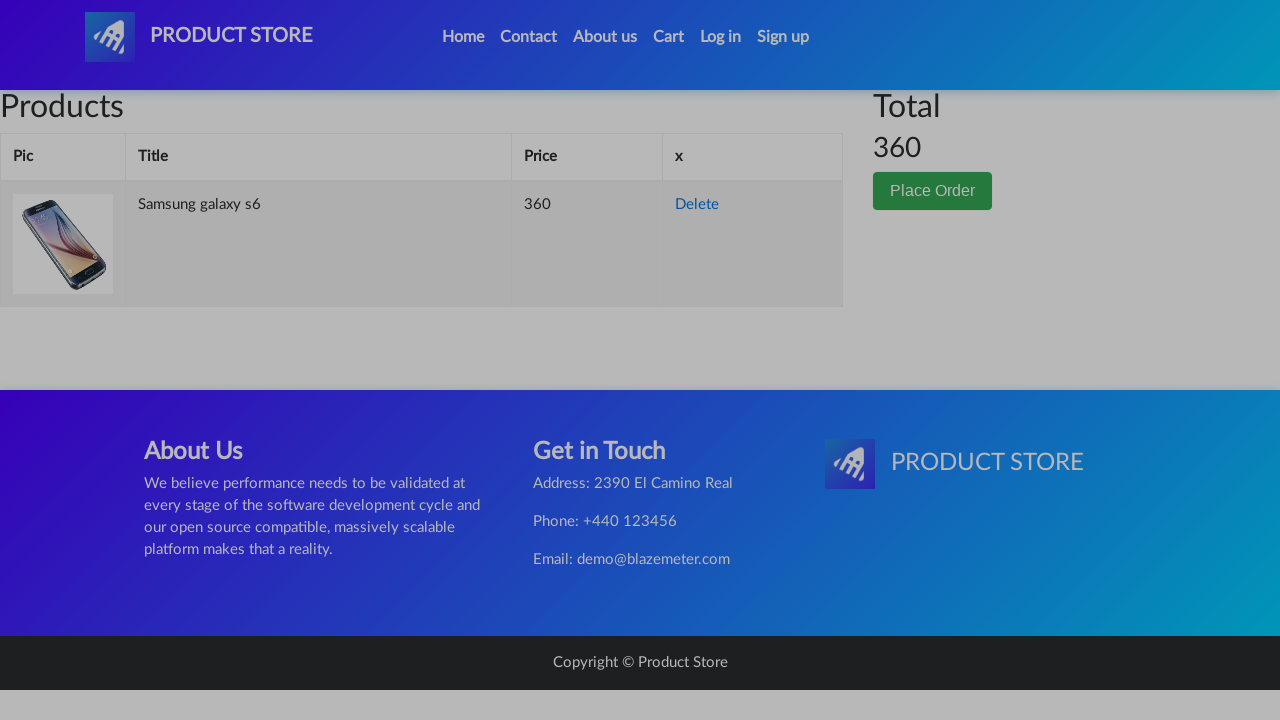

Order form modal appeared
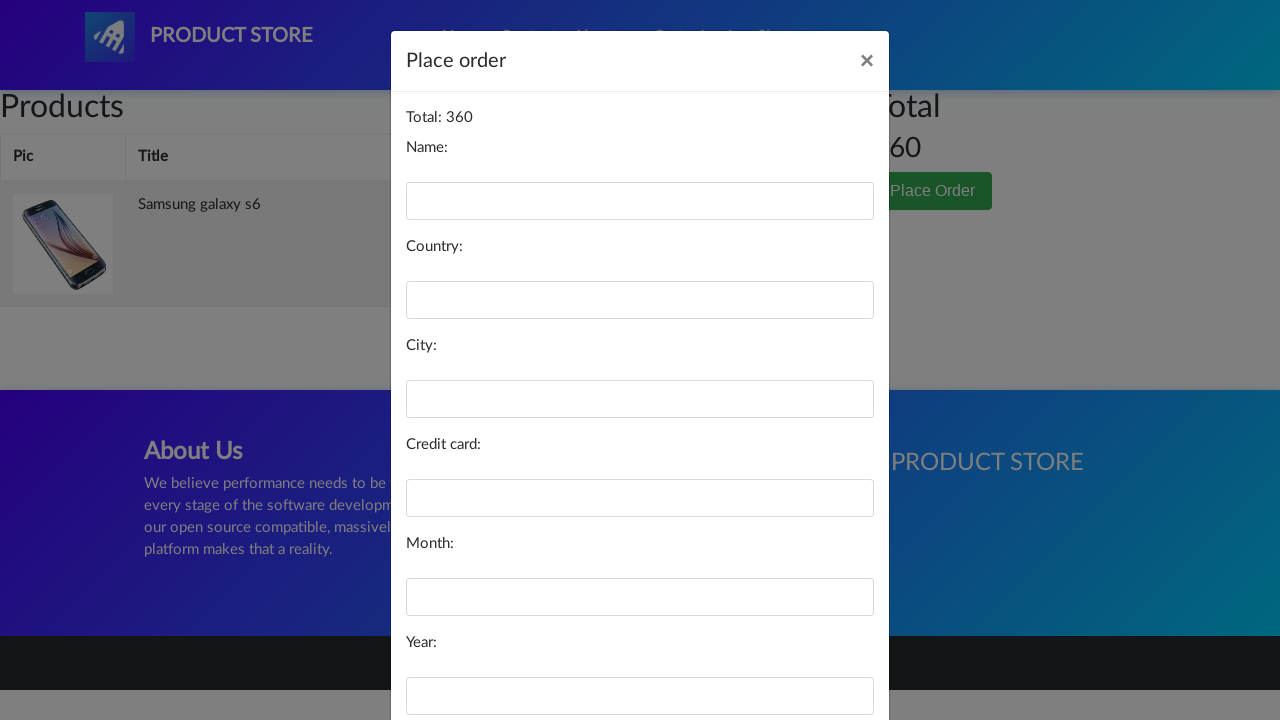

Entered customer name: Carlos Martinez on #name
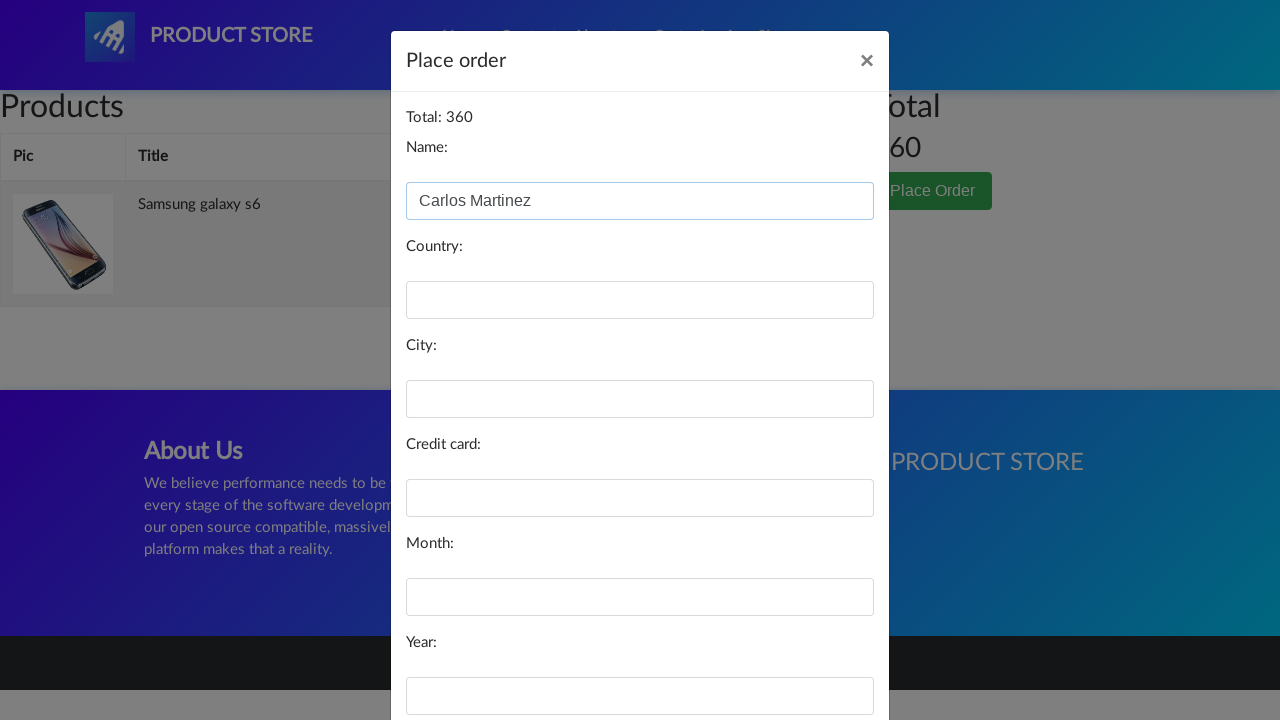

Entered customer country: Colombia on #country
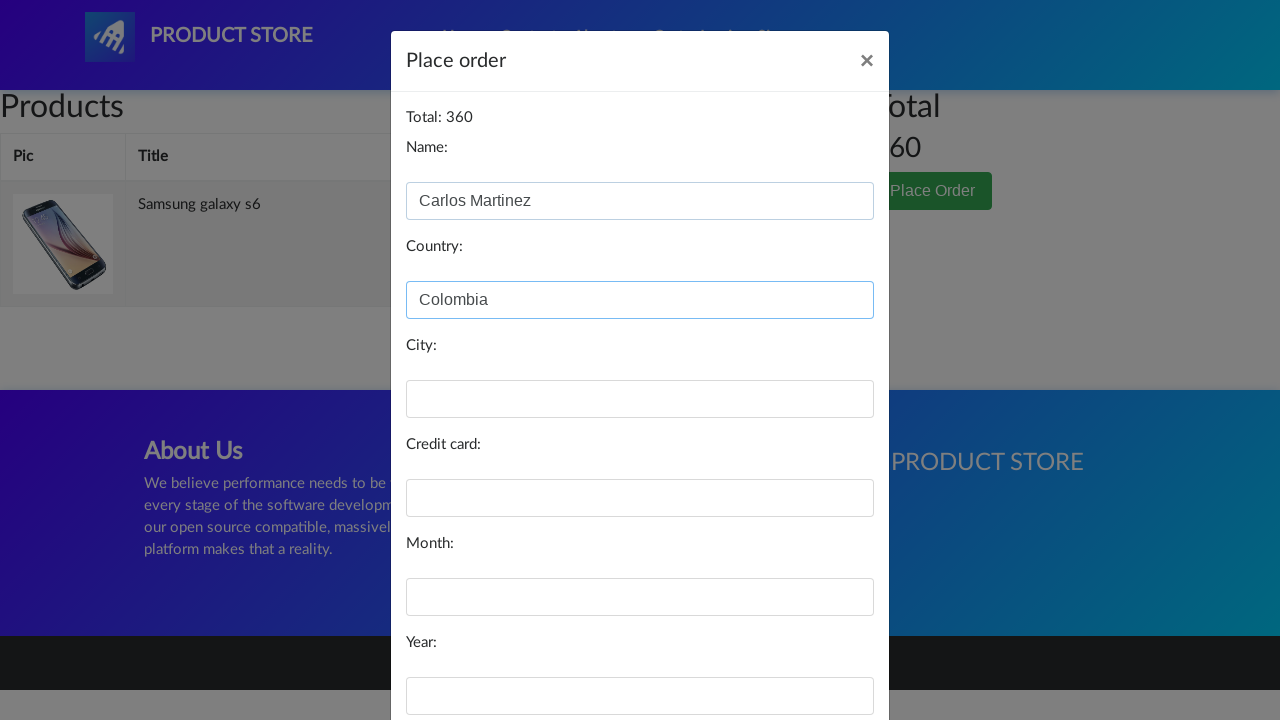

Entered customer city: Bogota on #city
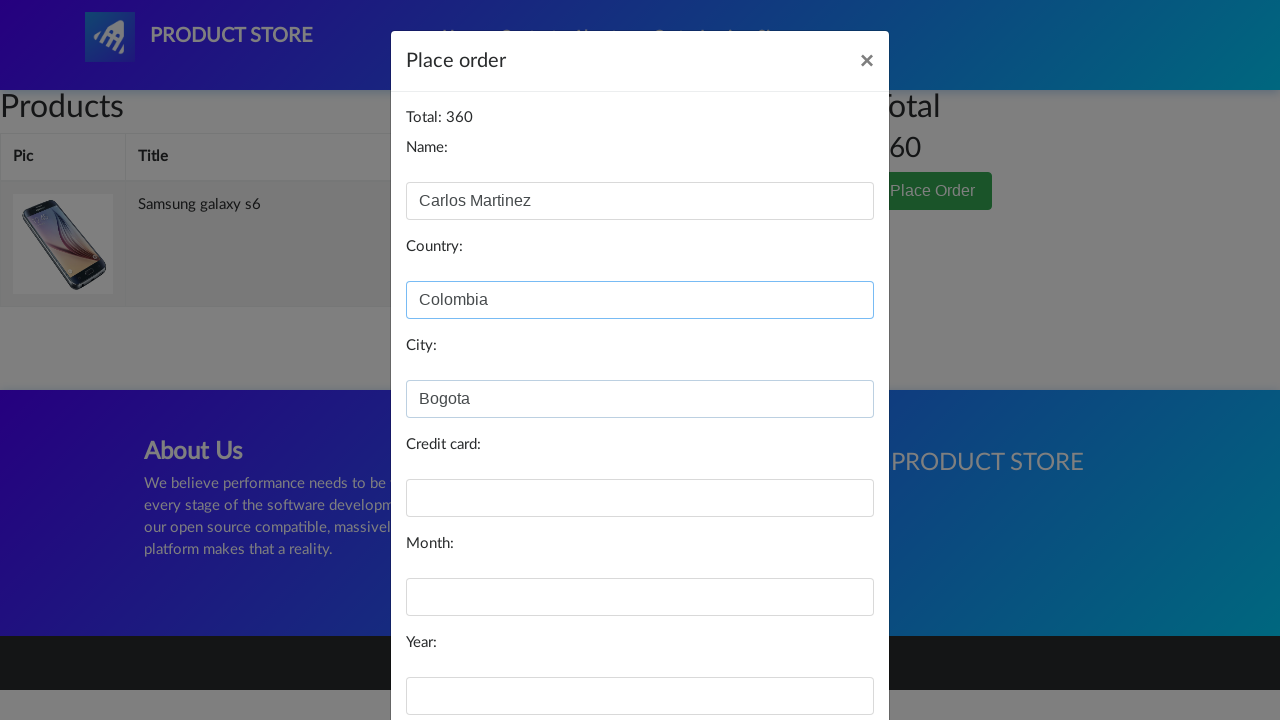

Entered credit card number on #card
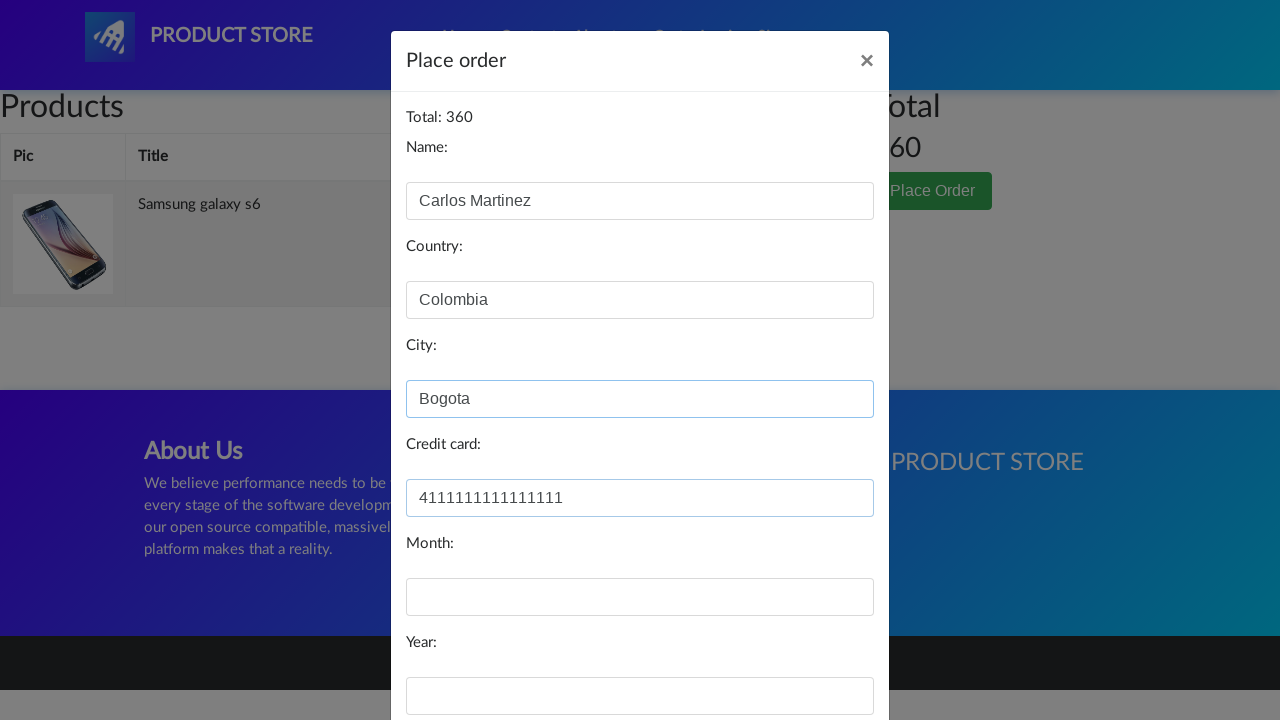

Entered card expiration month: 12 on #month
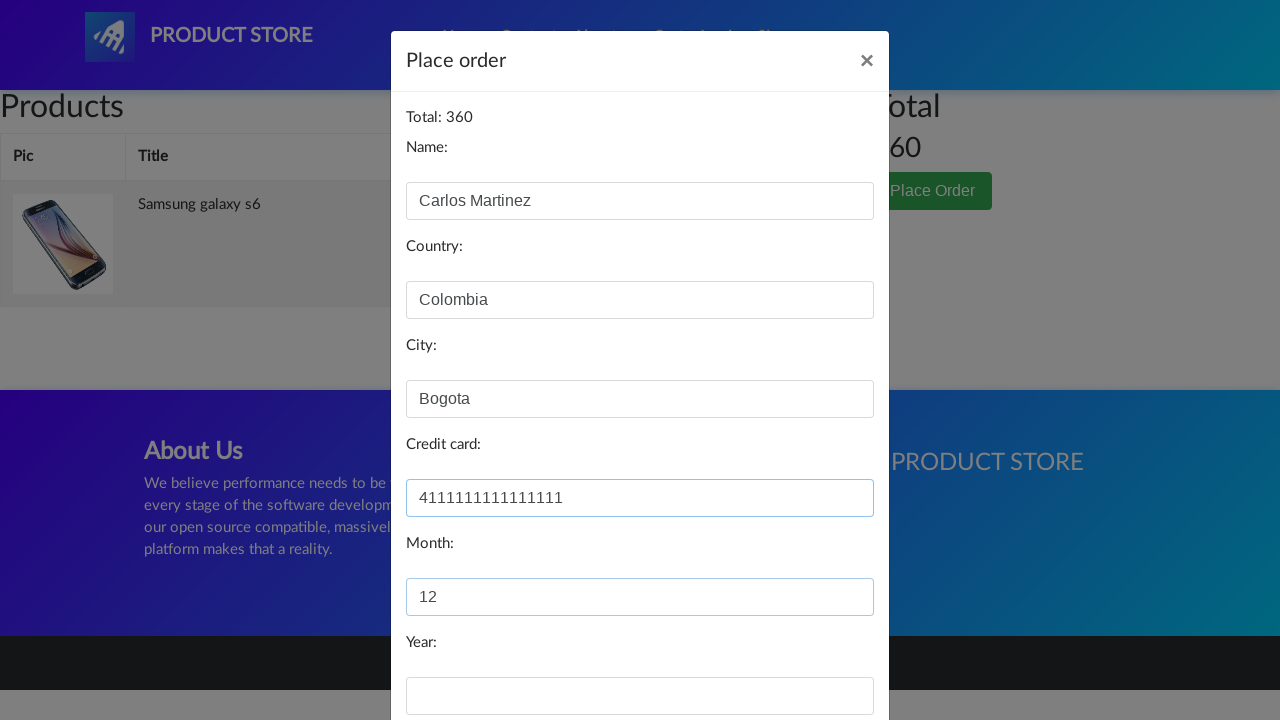

Entered card expiration year: 2025 on #year
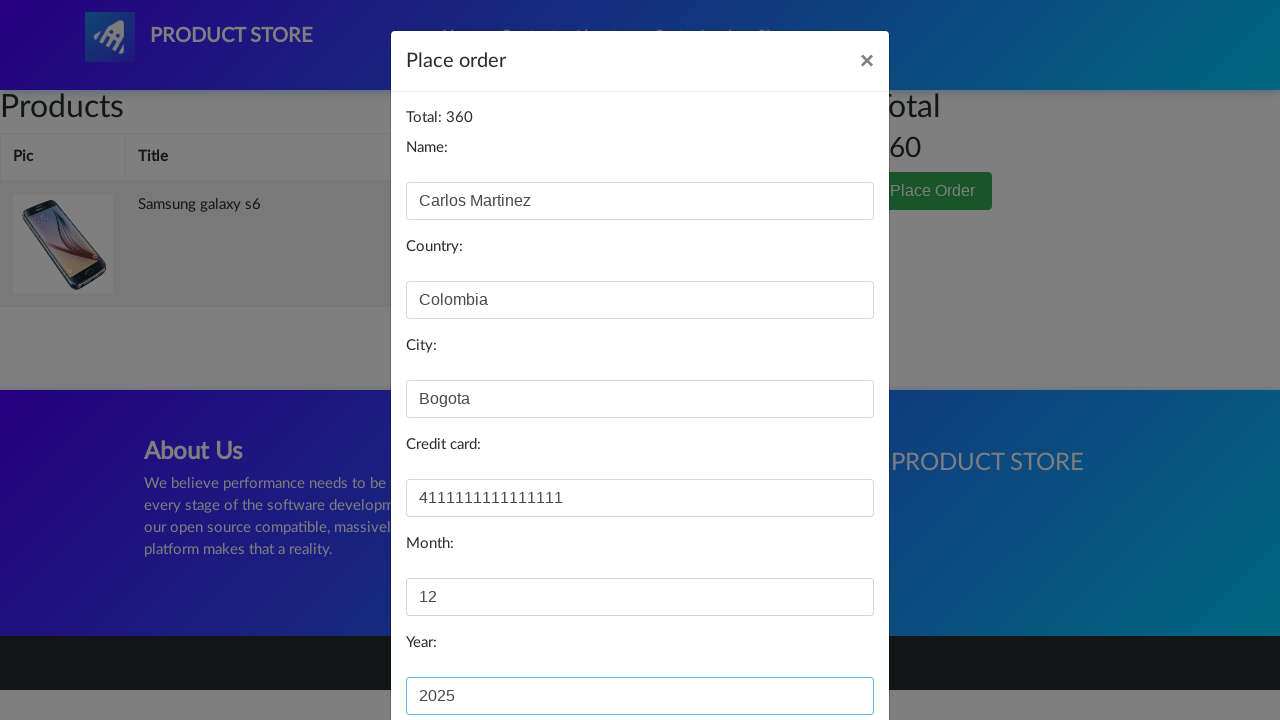

Clicked Purchase button to complete order at (823, 655) on button:has-text('Purchase')
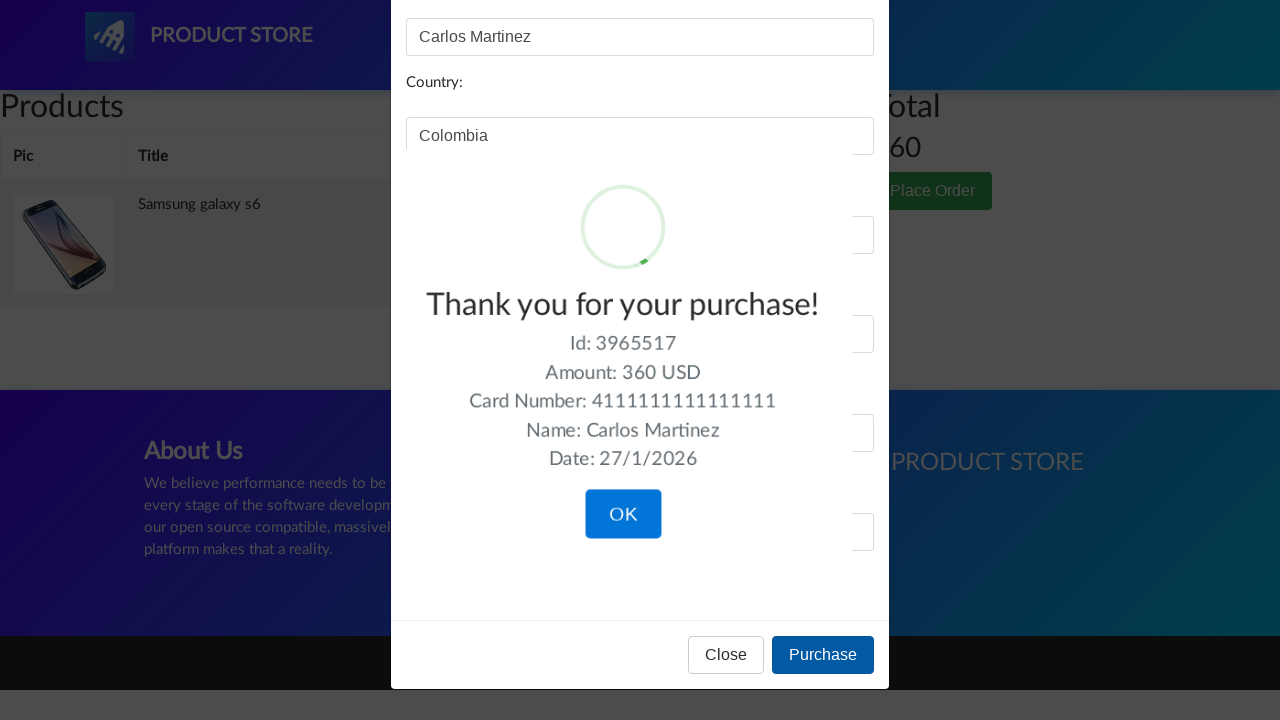

Purchase confirmation modal appeared
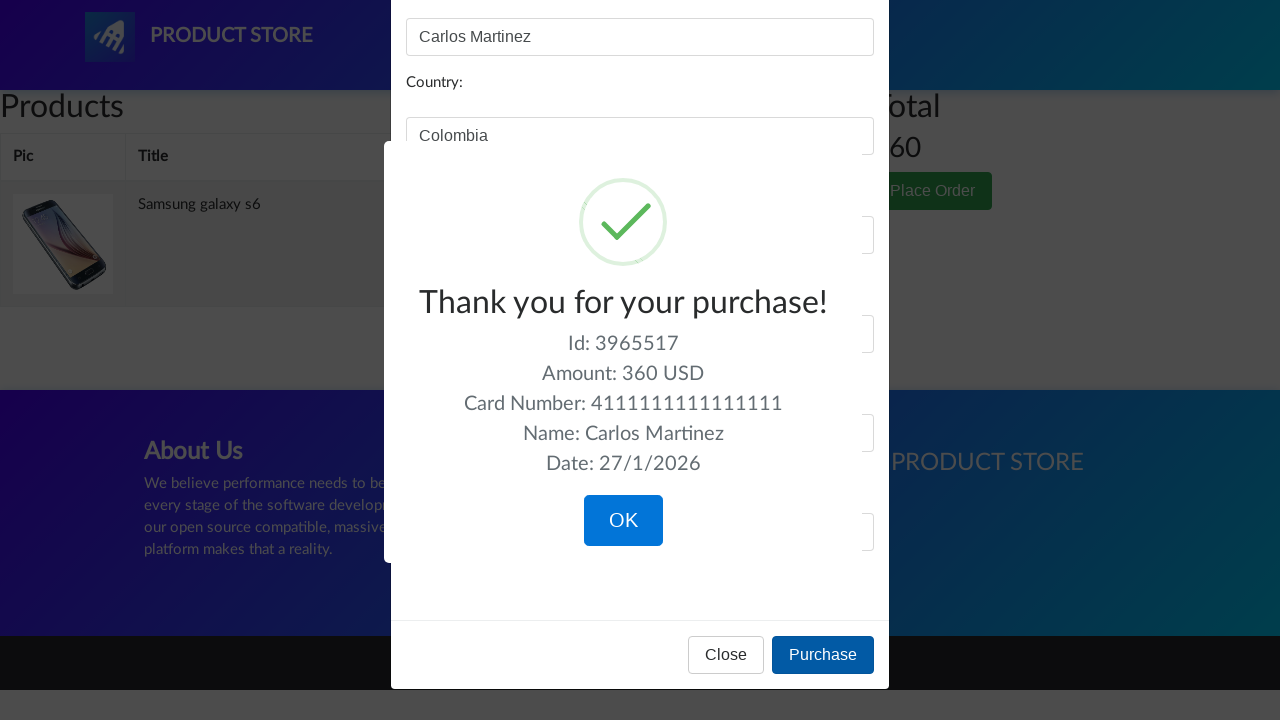

Clicked OK button to confirm purchase completion at (623, 521) on .confirm
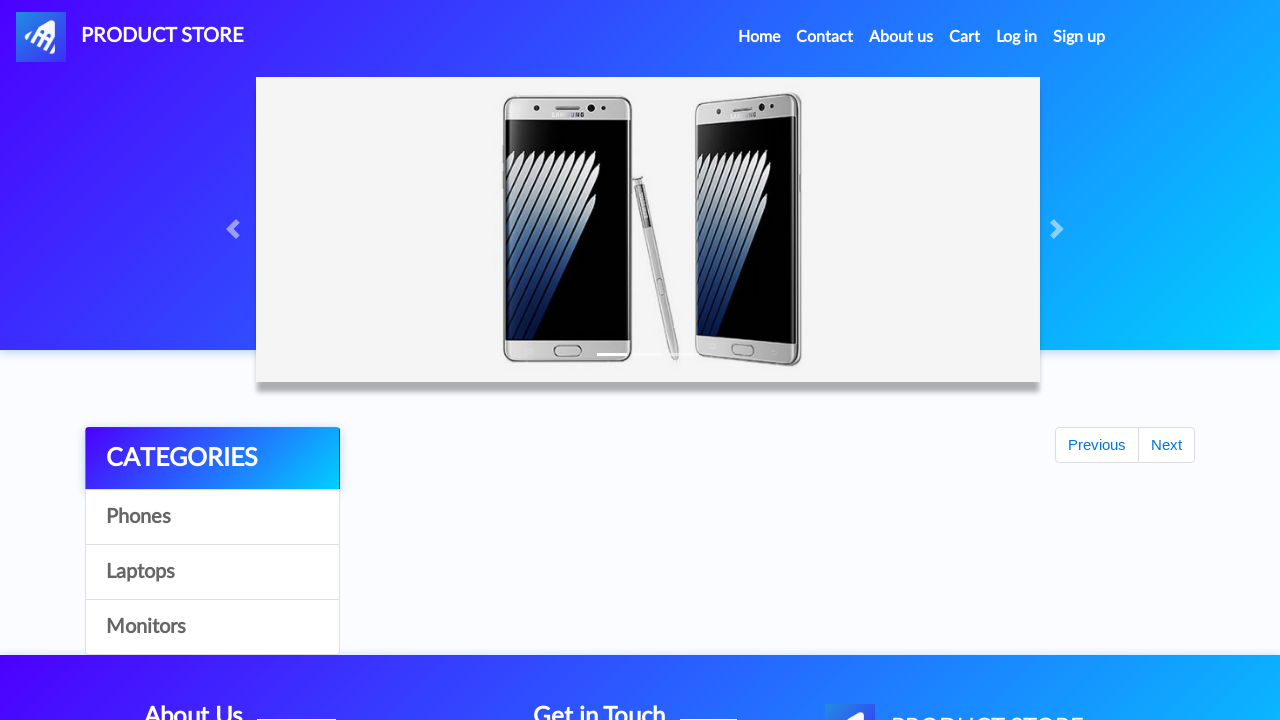

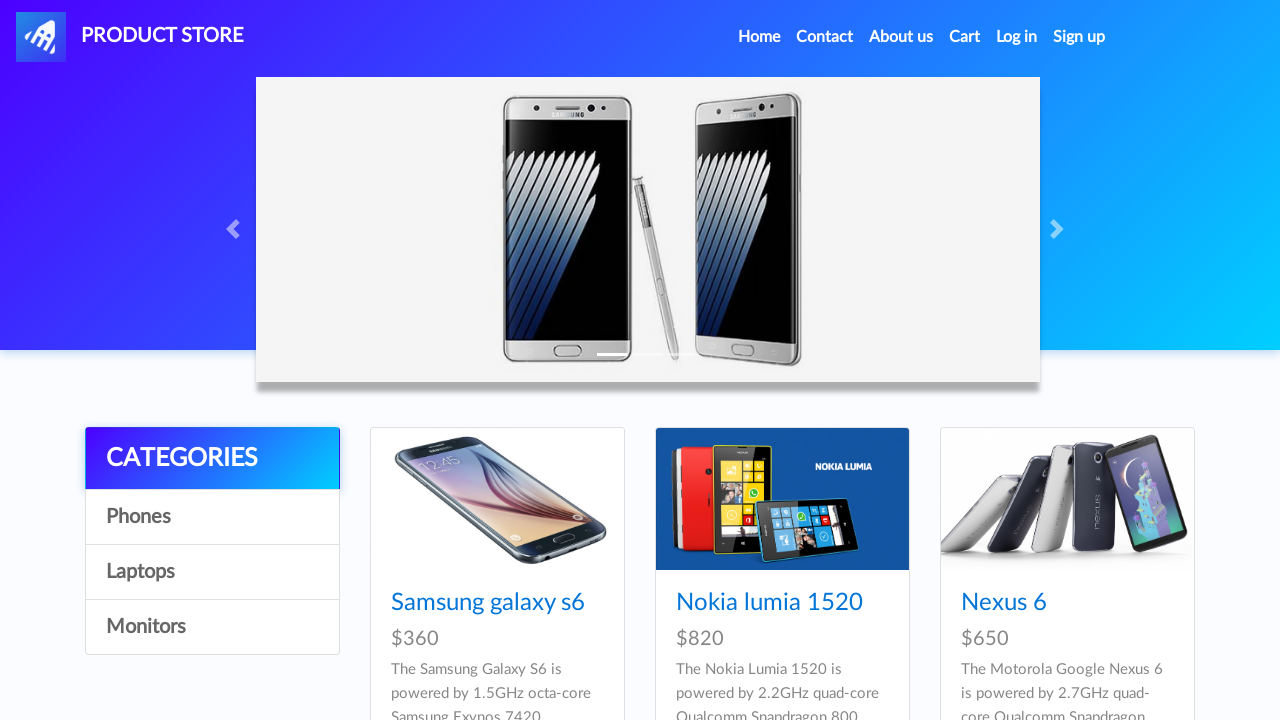